Navigates to Bootswatch default theme page and locates a heading element by its role and name

Starting URL: https://bootswatch.com/default/

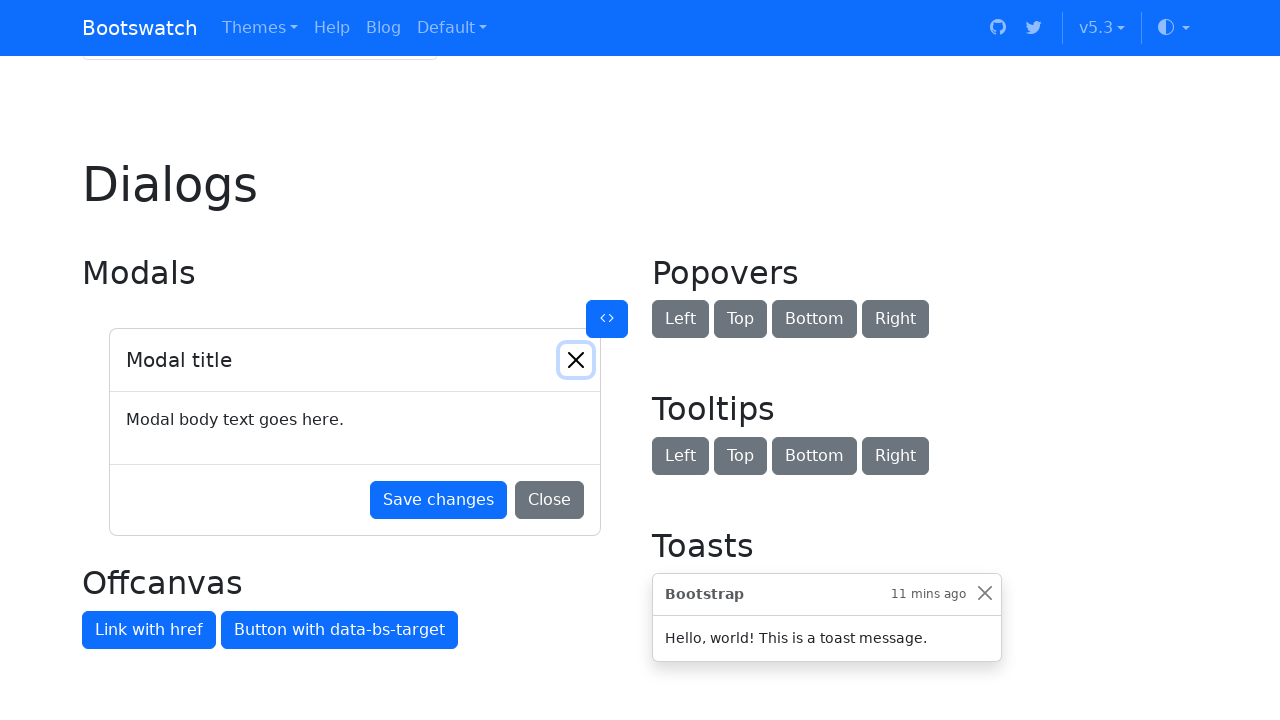

Navigated to Bootswatch default theme page
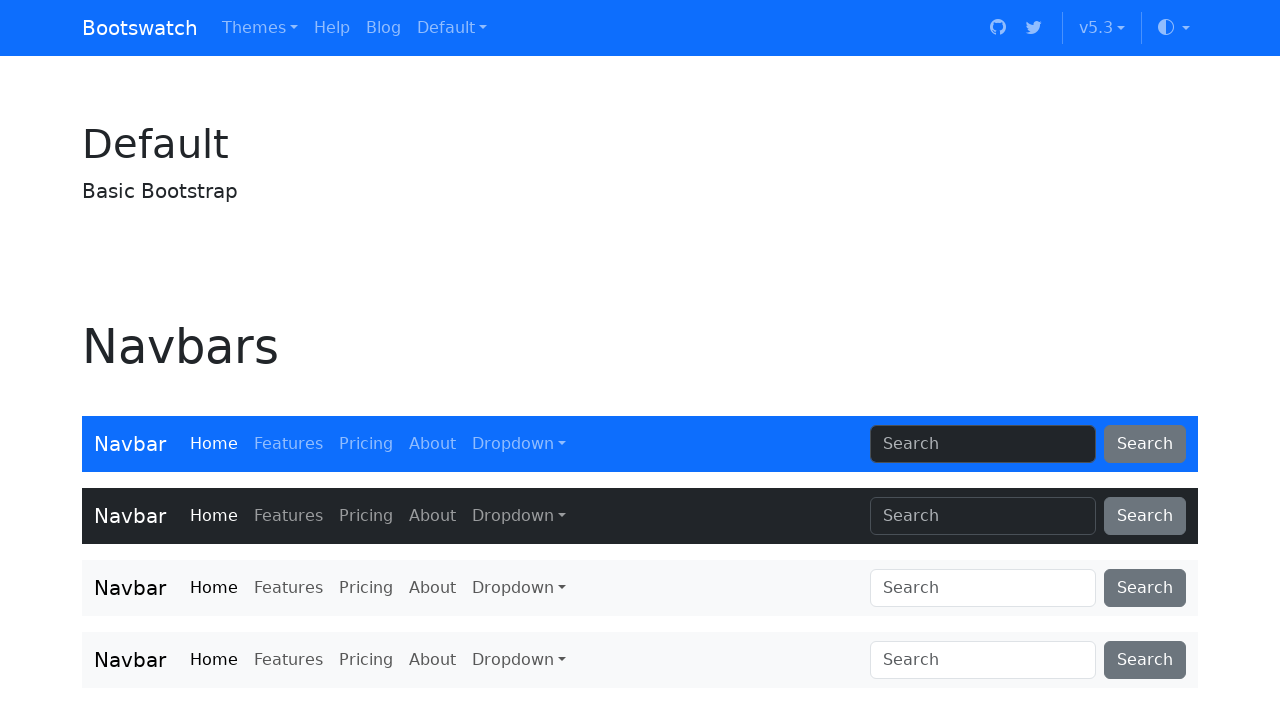

Located heading element with role 'heading' and name 'Heading 4'
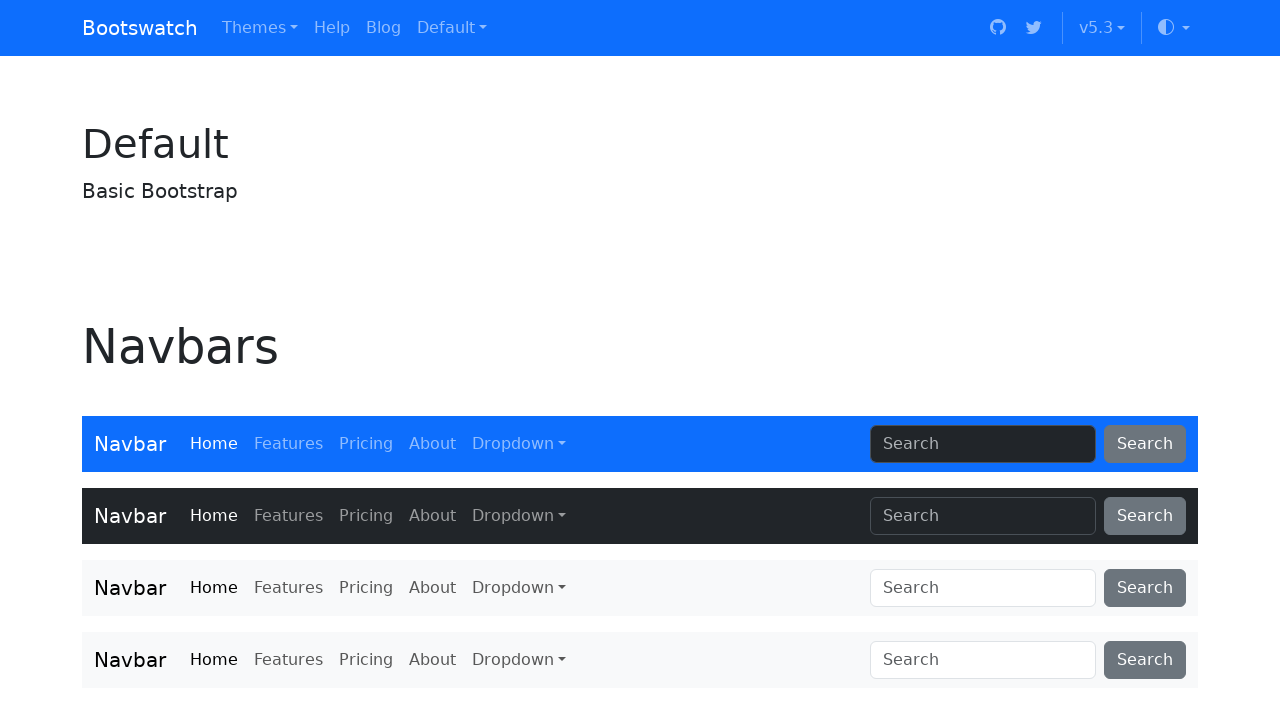

Verified heading element is visible
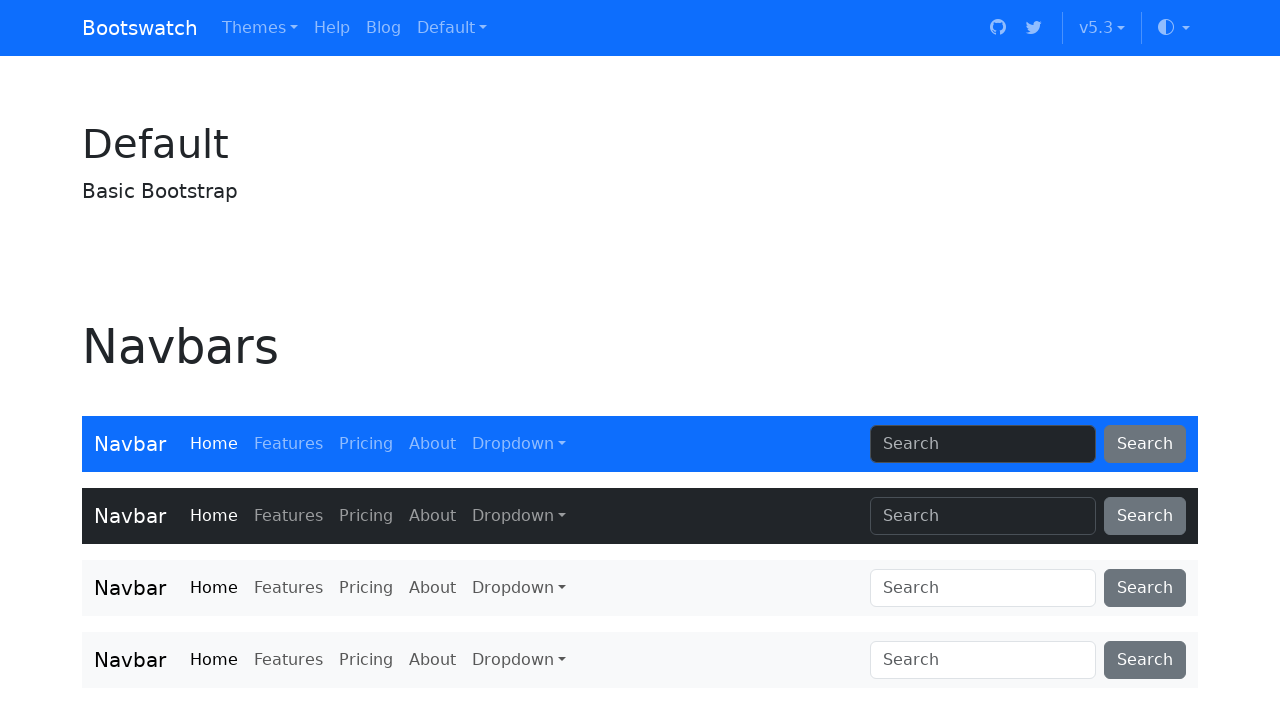

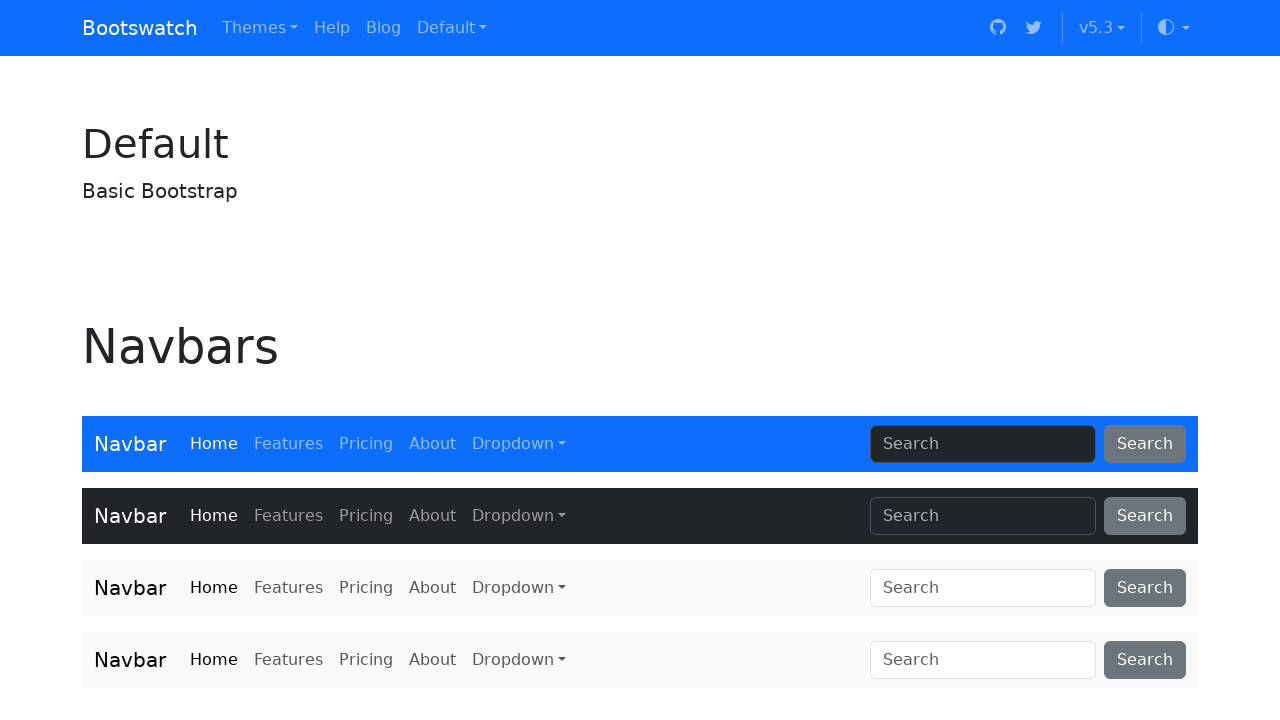